Tests JavaScript alert handling by triggering an alert dialog and accepting it

Starting URL: https://the-internet.herokuapp.com/javascript_alerts

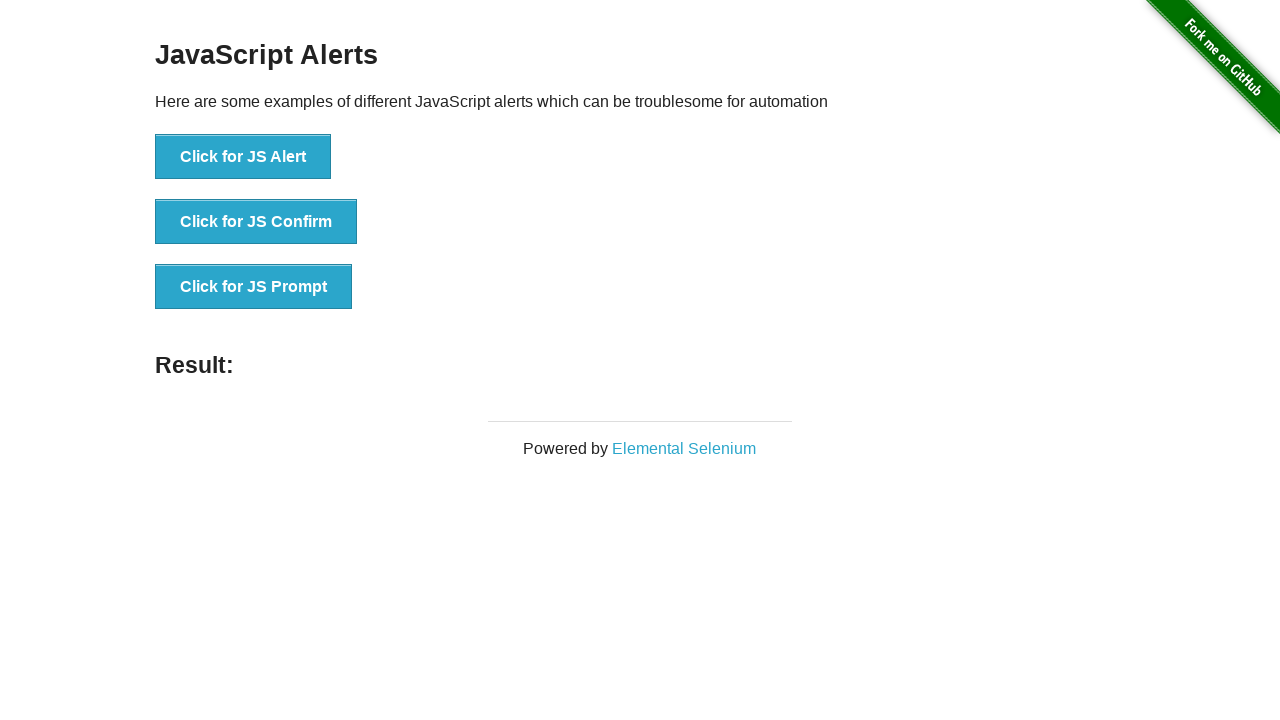

Clicked the 'Click for JS Alert' button to trigger JavaScript alert at (243, 157) on button:has-text('Click for JS Alert')
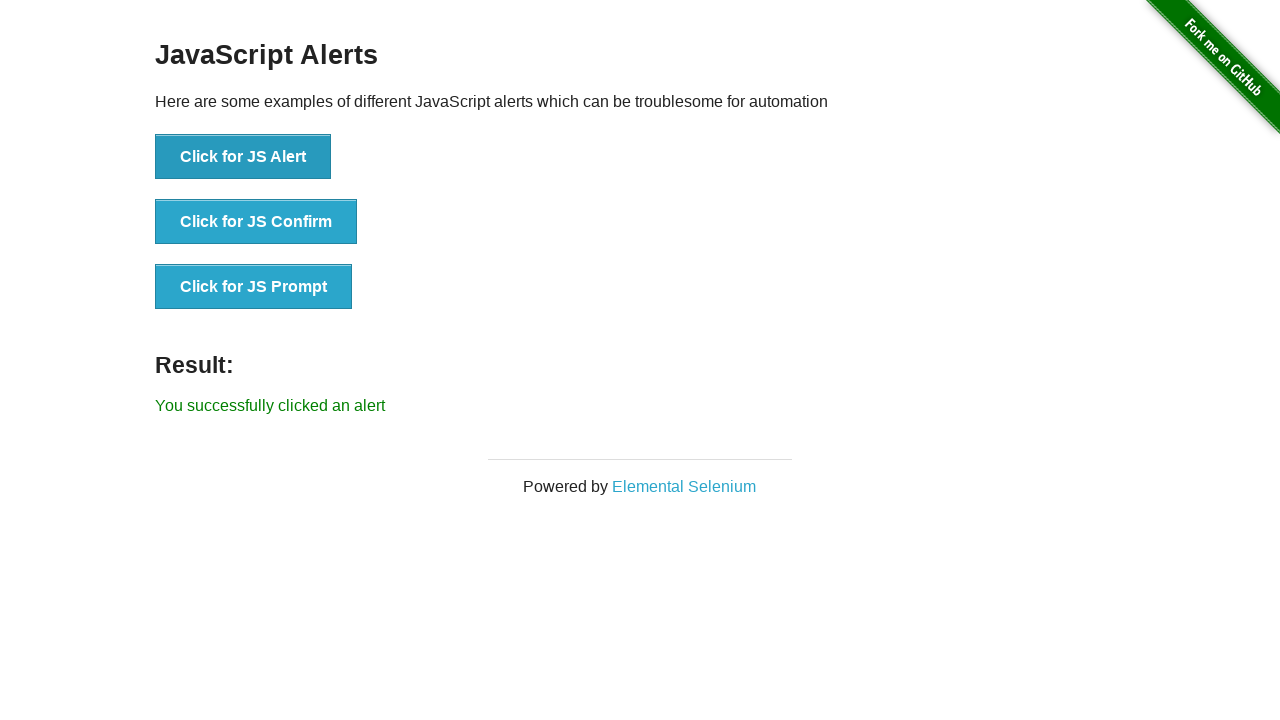

Set up dialog handler to accept the alert
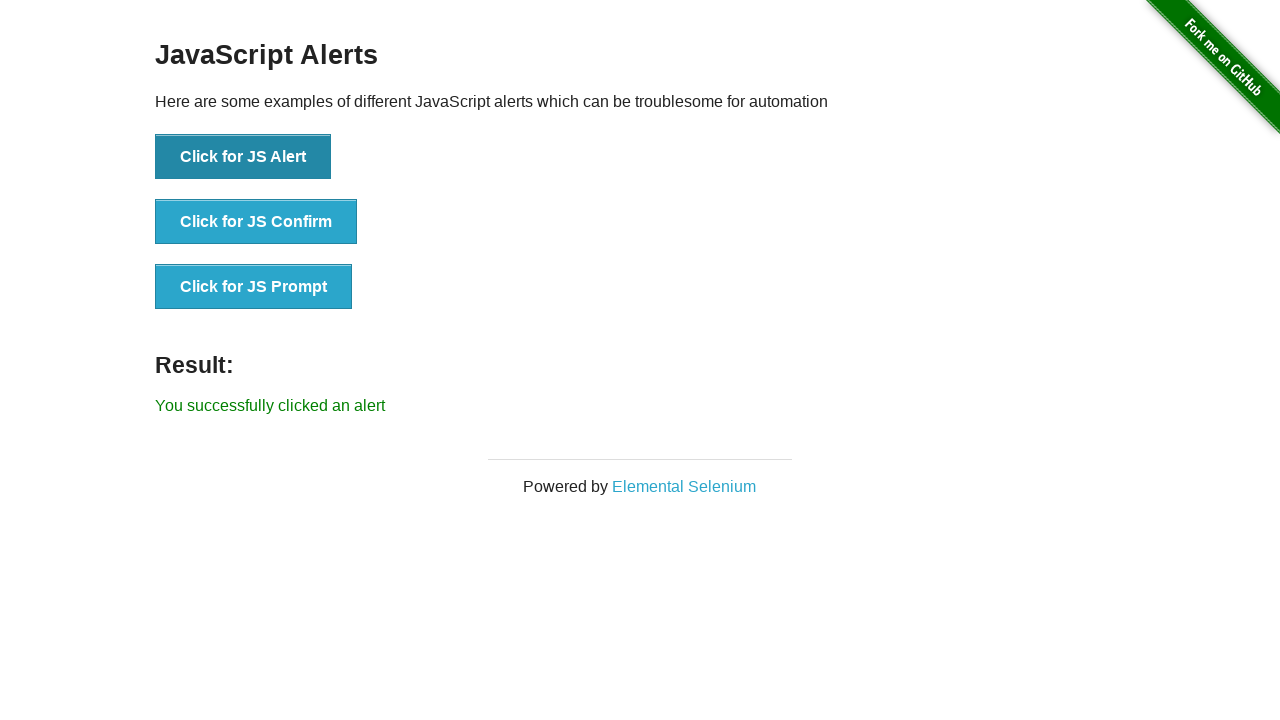

Verified the success message 'You successfully clicked an alert' appeared
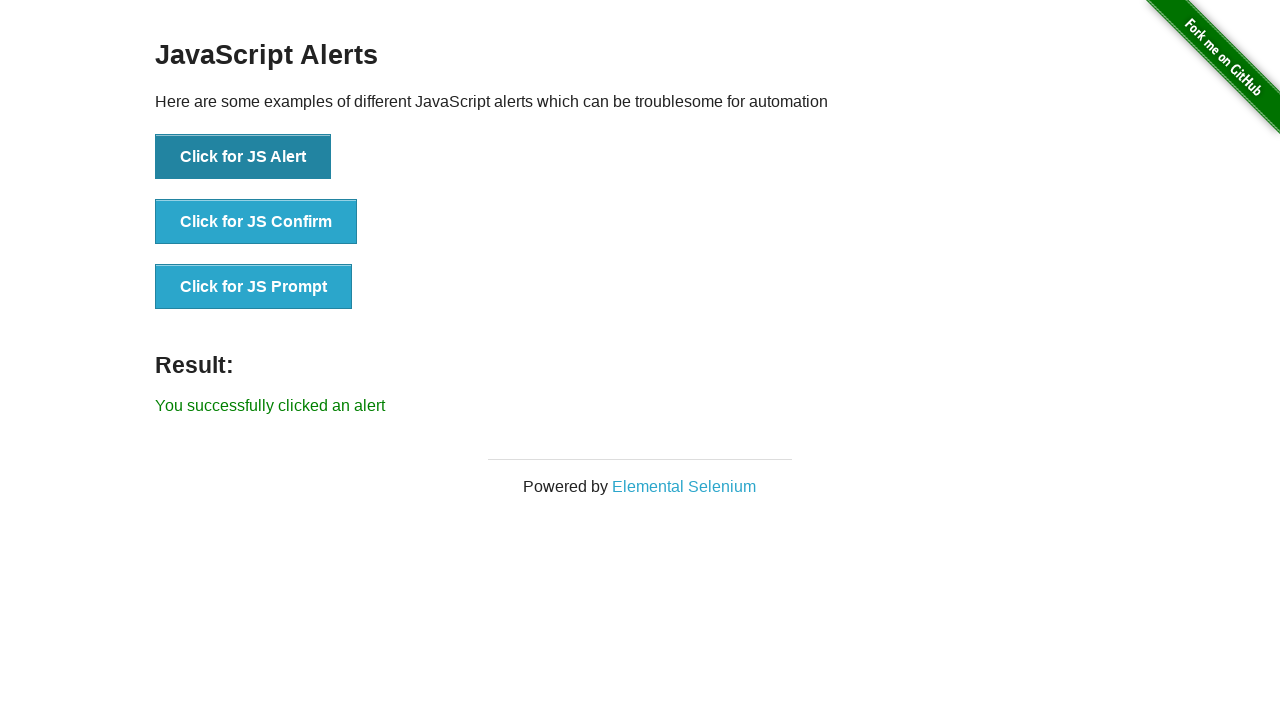

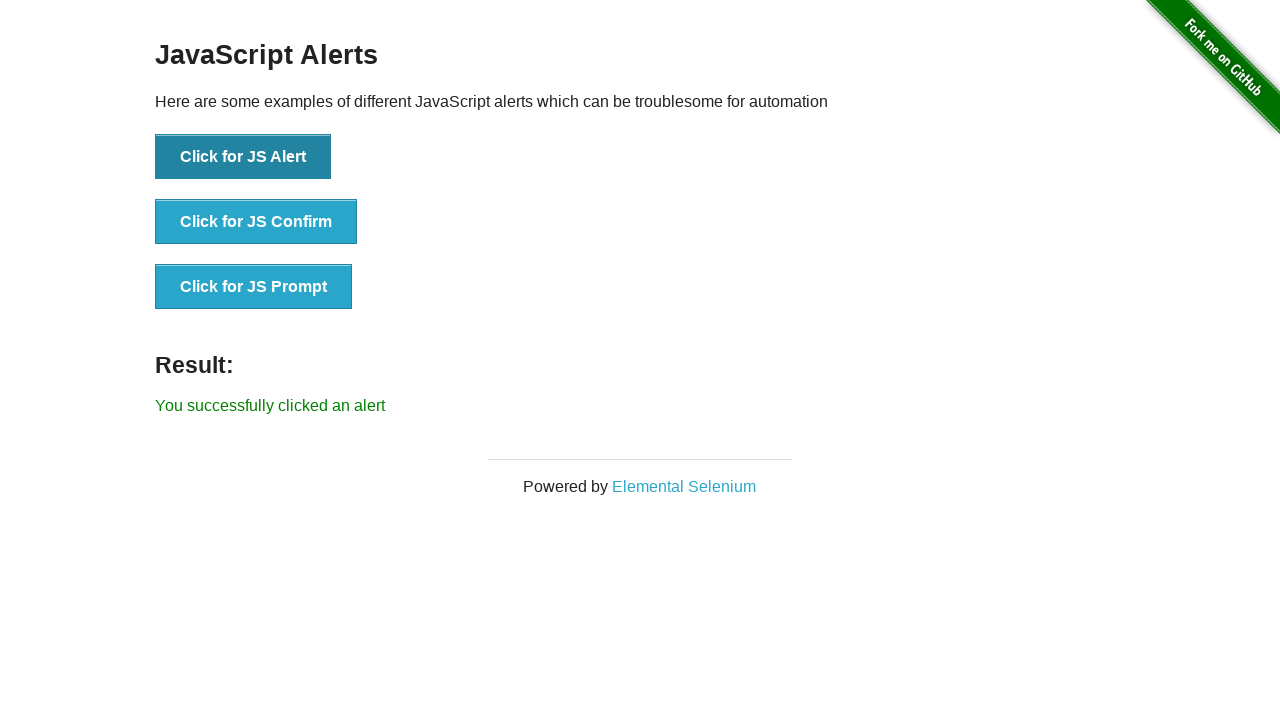